Tests form submission using various partial attribute matching techniques with XPath and CSS selectors

Starting URL: https://rahulshettyacademy.com/locatorspractice/

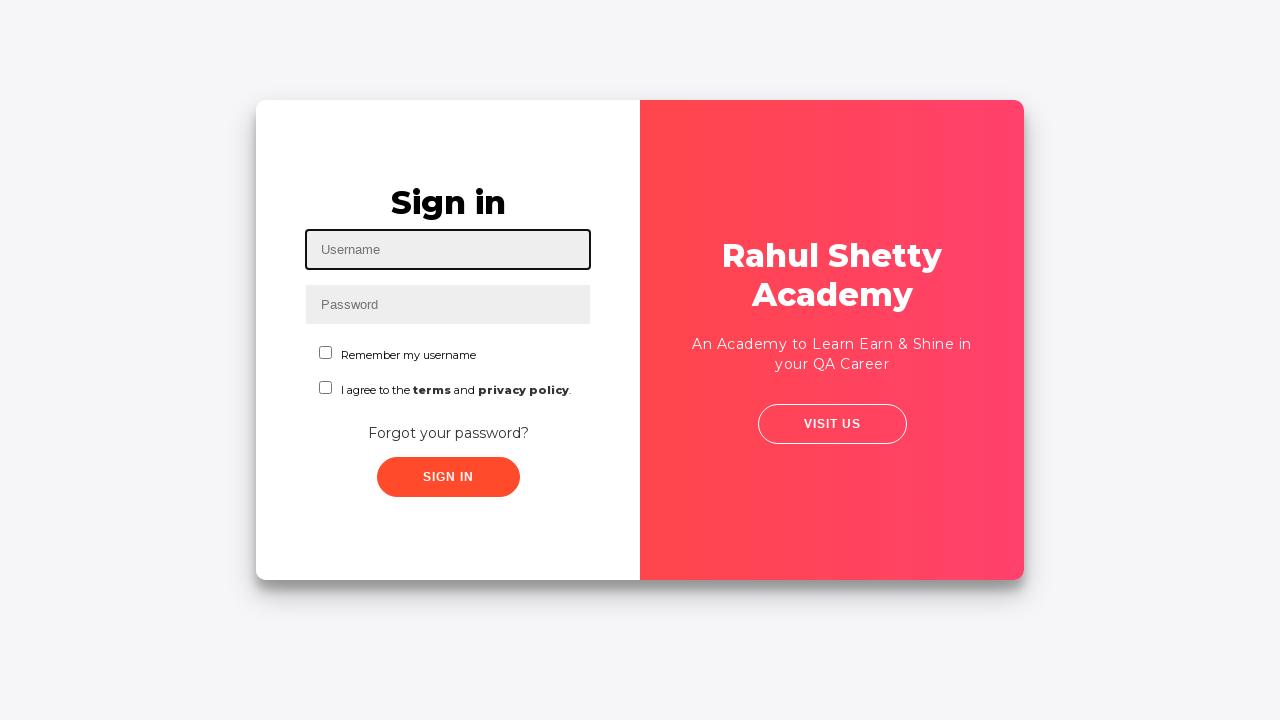

Filled username field with 'john' using XPath contains attribute matching on //input[contains(@id,'Usern')]
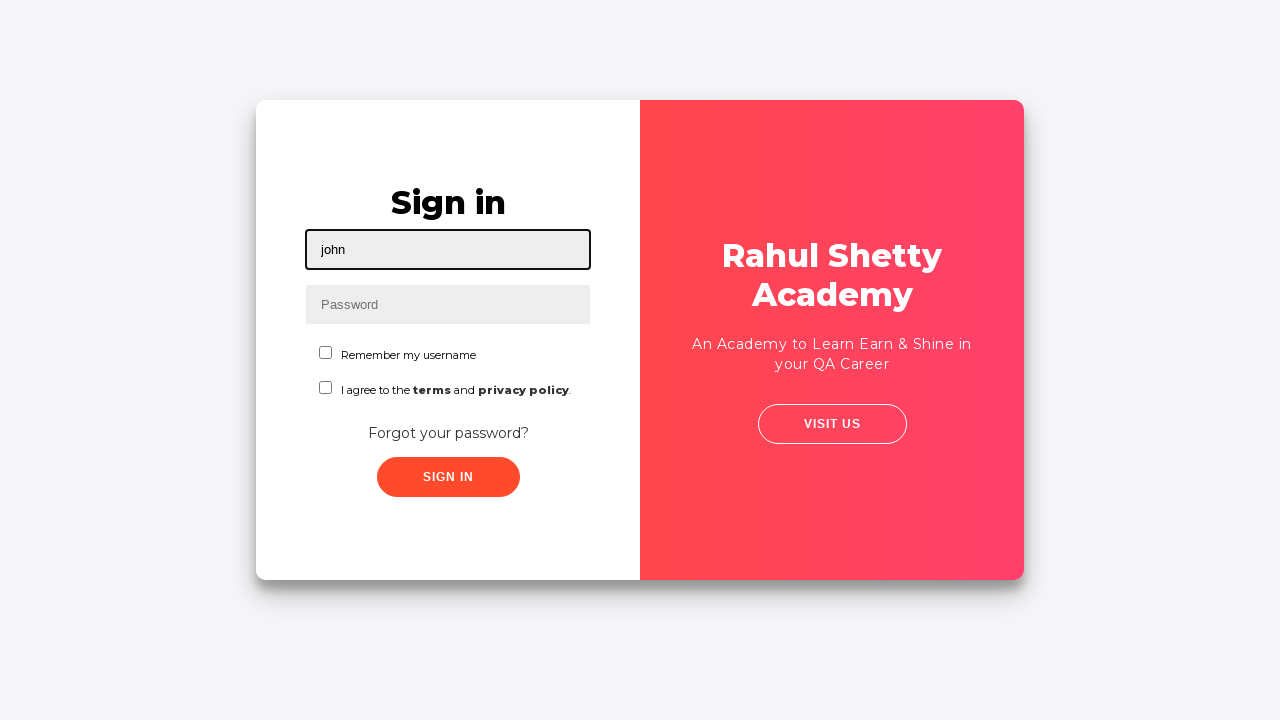

Filled password field with 'white' using CSS selector partial attribute matching on input[name*='nputPass']
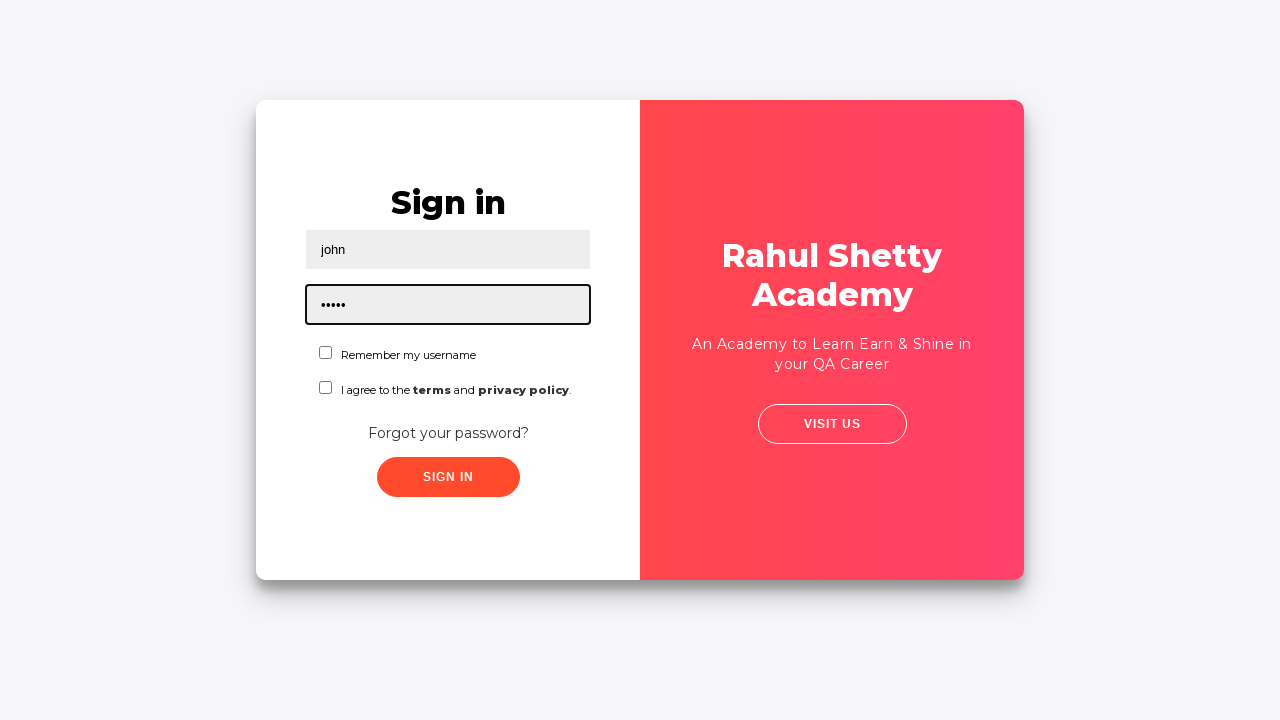

Clicked submit button using XPath starts-with attribute matching at (448, 477) on xpath=//button[starts-with(@class,'submit')]
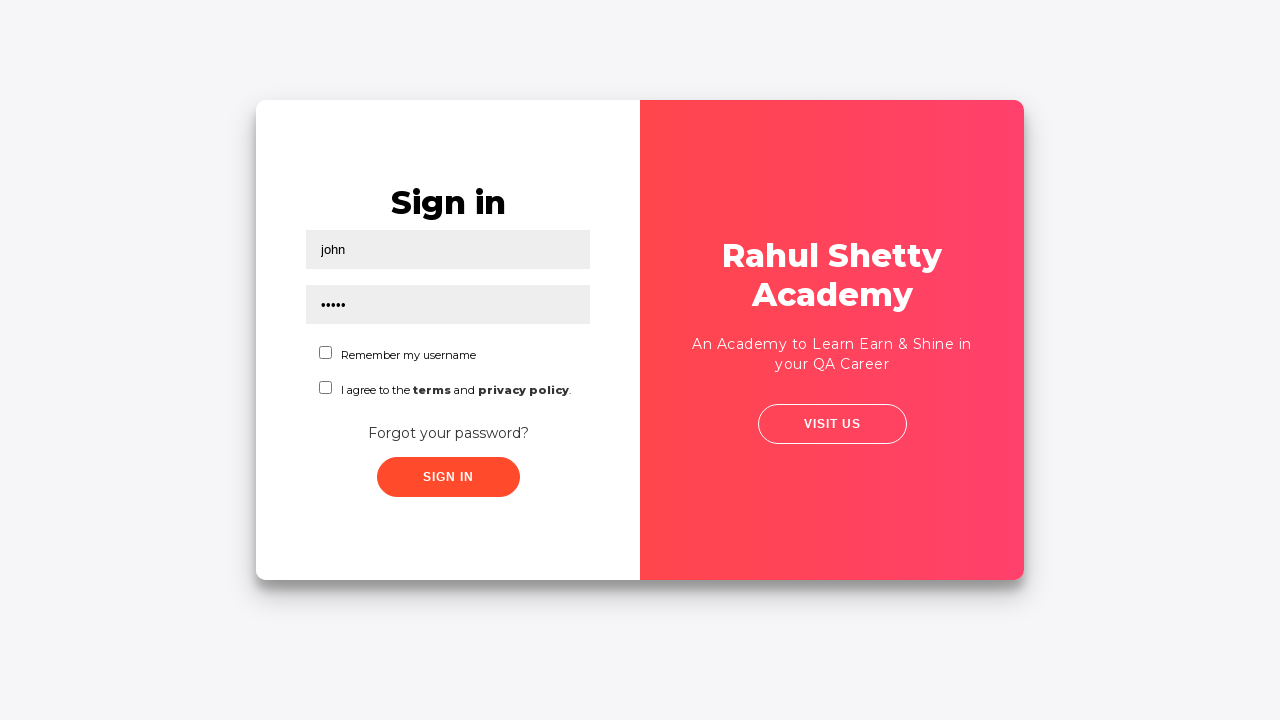

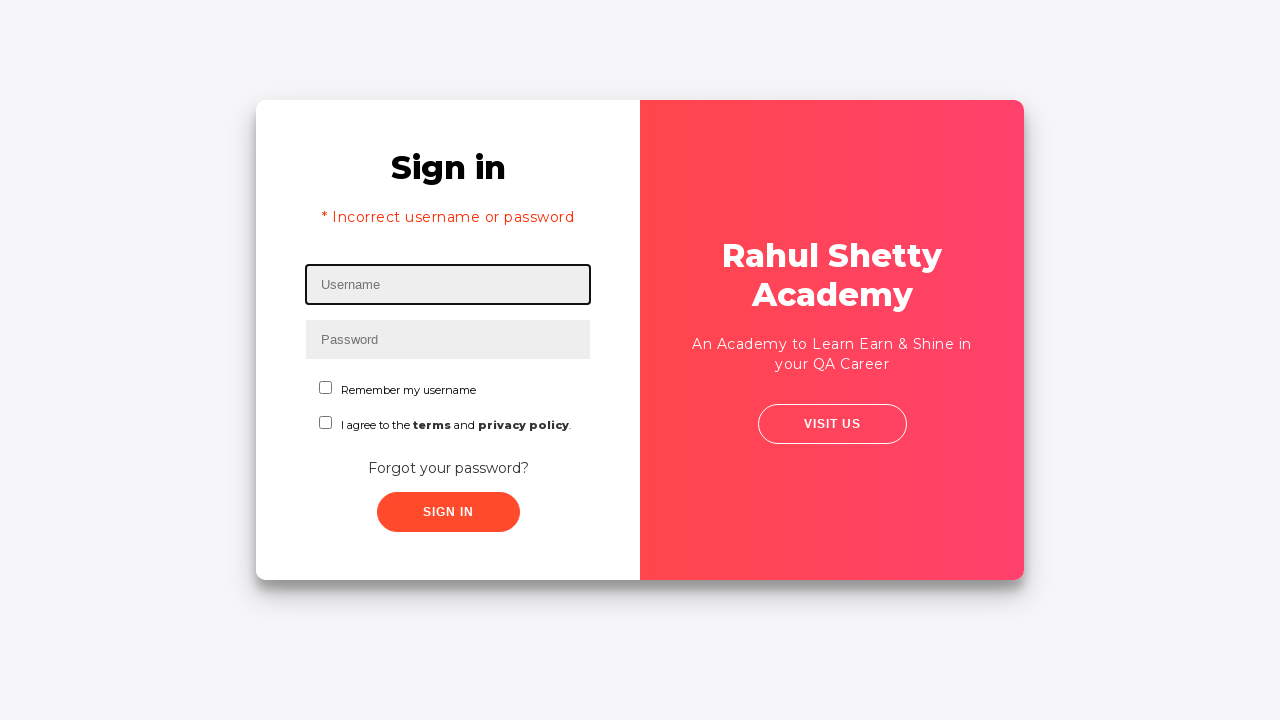